Tests the DemoQA practice form by filling in personal information fields including first name, last name, email, gender, mobile number, date of birth, and subject.

Starting URL: https://demoqa.com/automation-practice-form

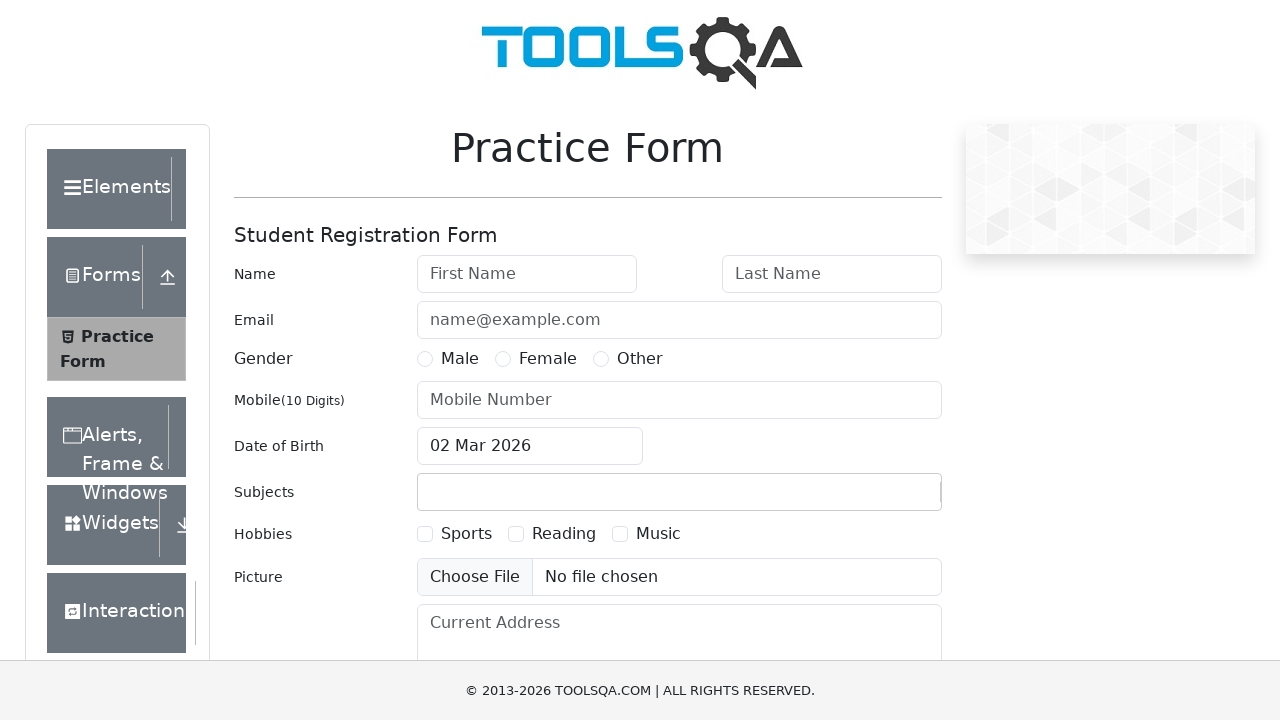

Filled first name field with 'Marcus' on input#firstName
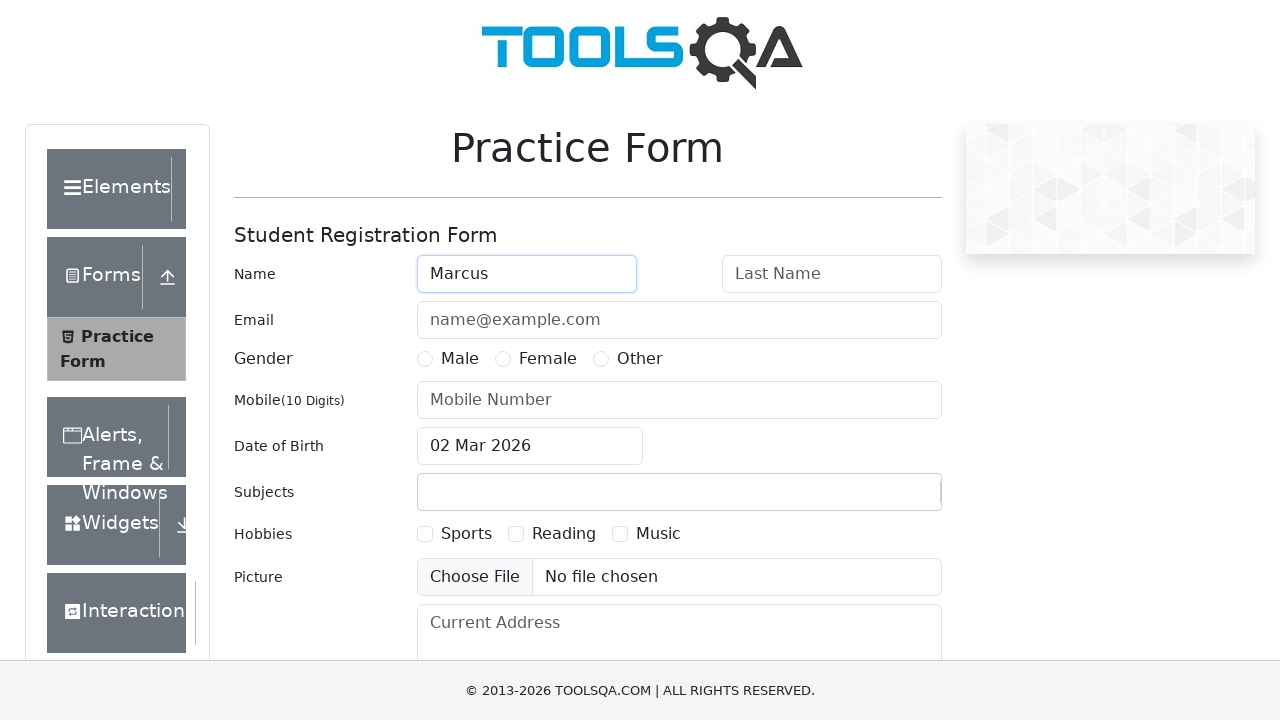

Filled last name field with 'Henderson' on input#lastName
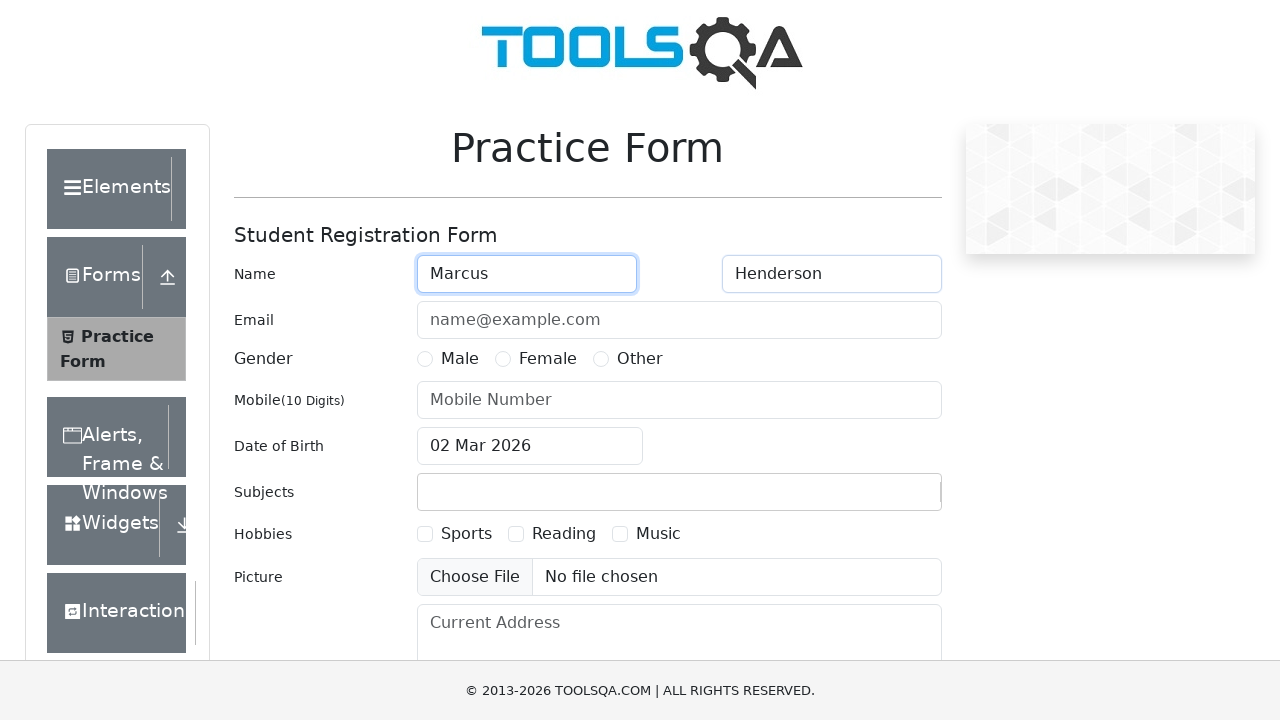

Filled email field with 'marcus.henderson@example.com' on input#userEmail
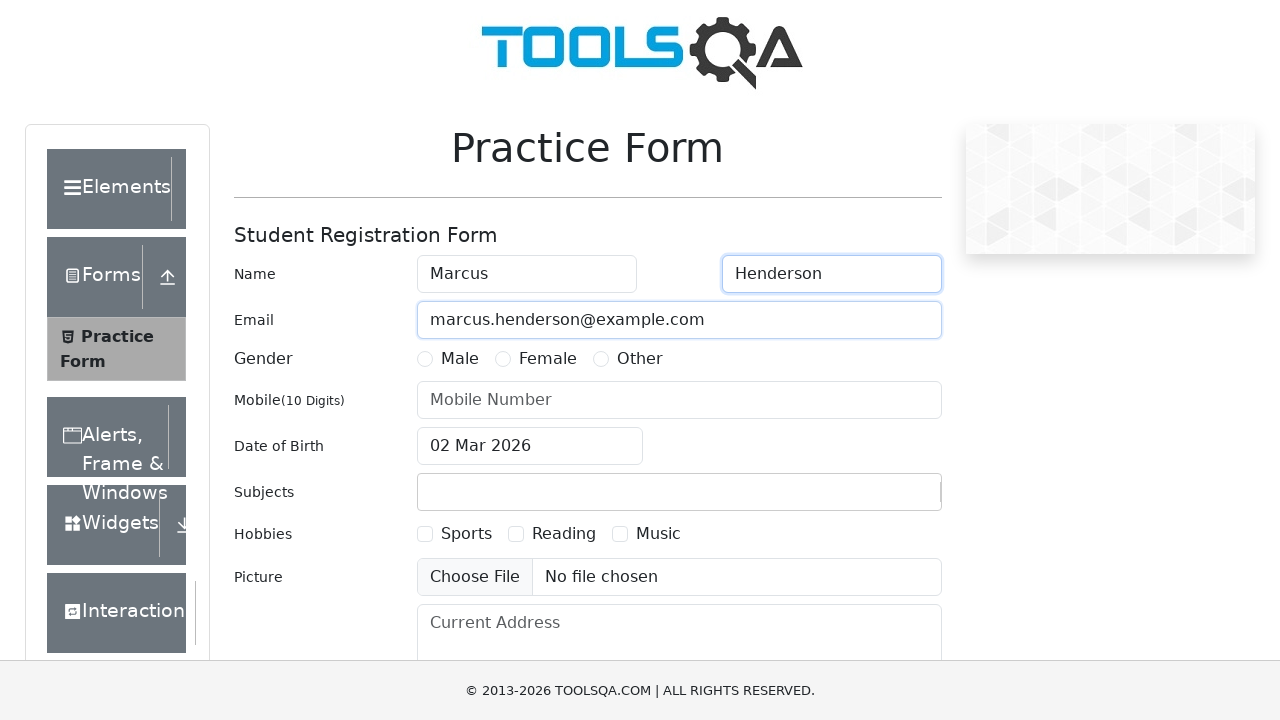

Selected Female gender option at (536, 359) on xpath=//div[text()='Gender']/../div/div[2]
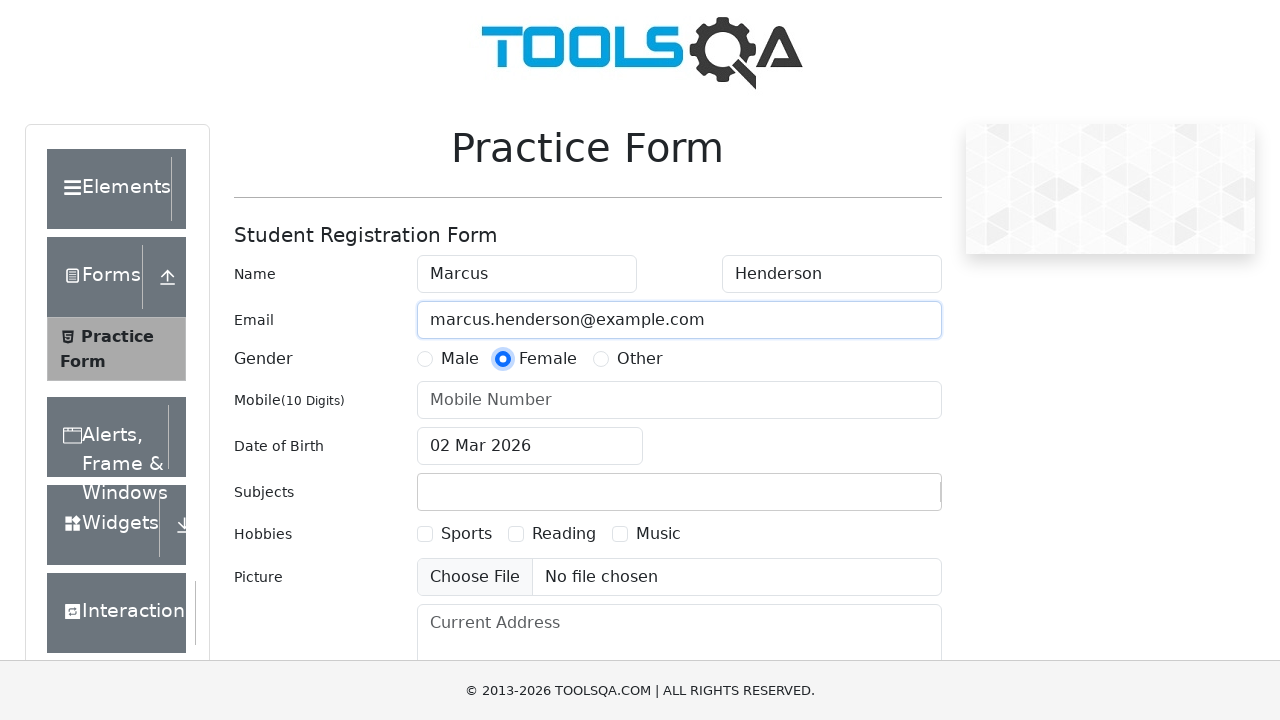

Filled mobile number field with '8125467930' on input#userNumber
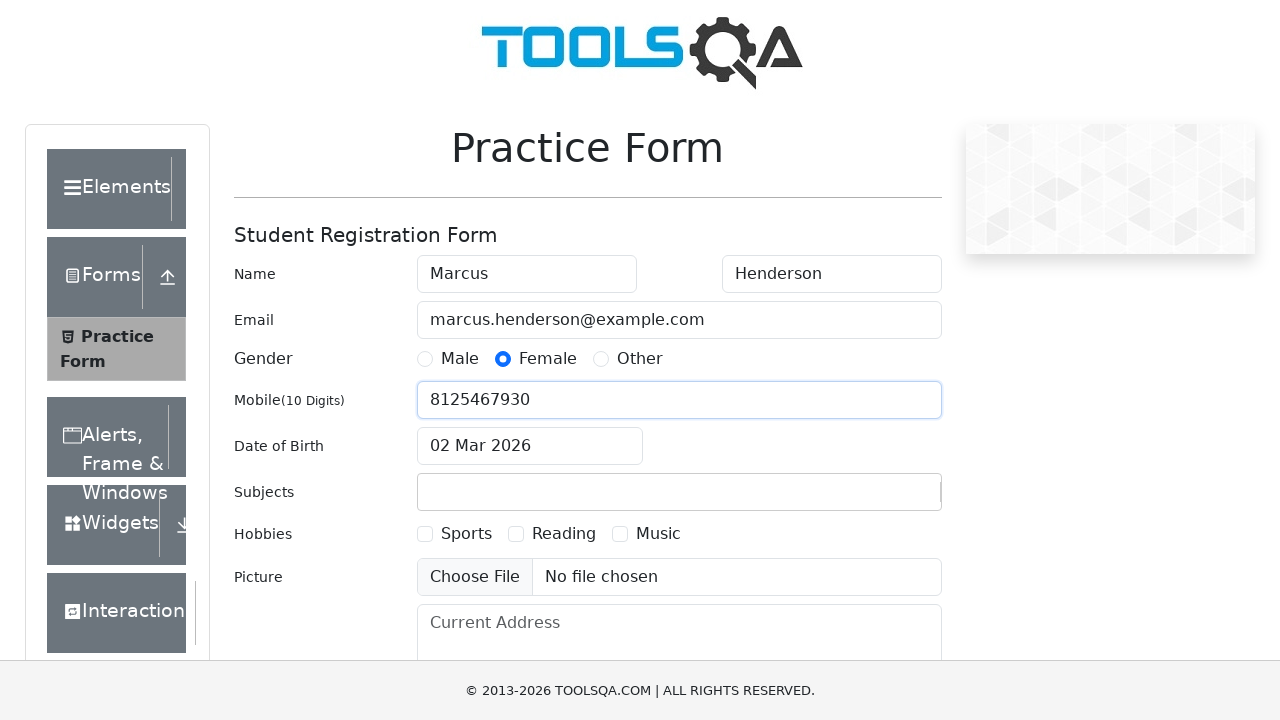

Clicked date of birth input field at (530, 446) on input#dateOfBirthInput
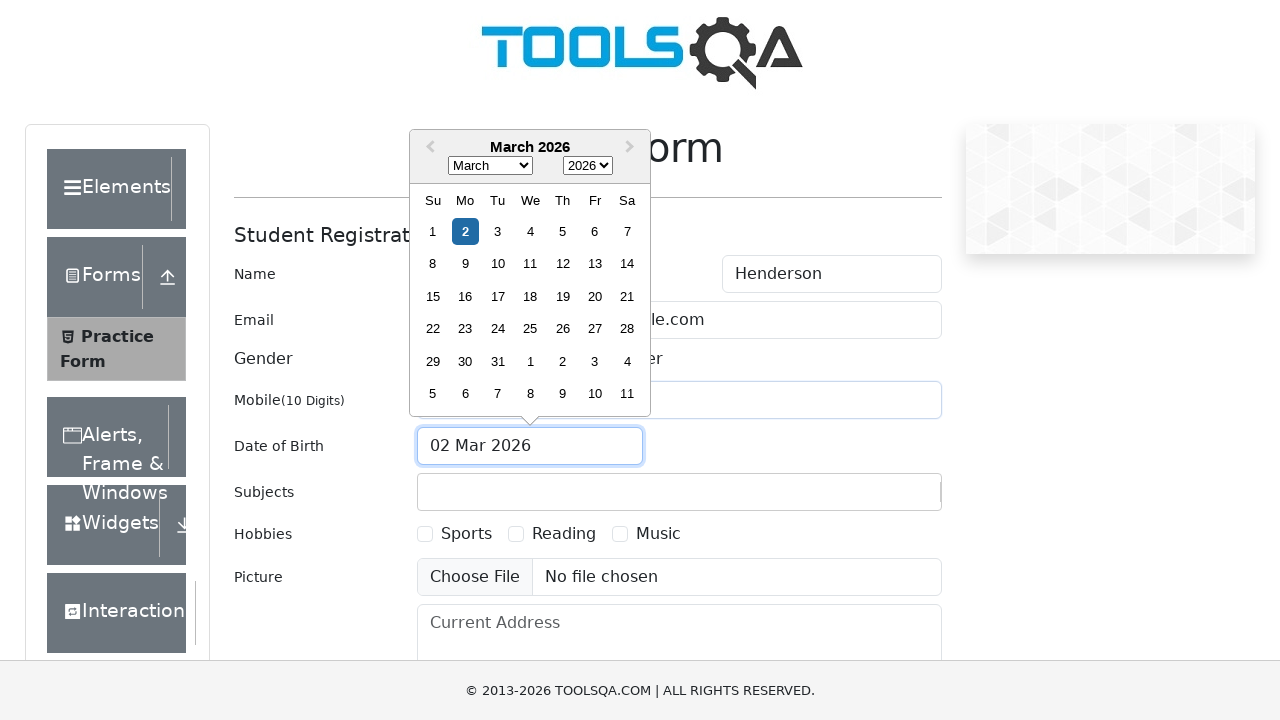

Filled date of birth field with '15/03/1995' on input#dateOfBirthInput
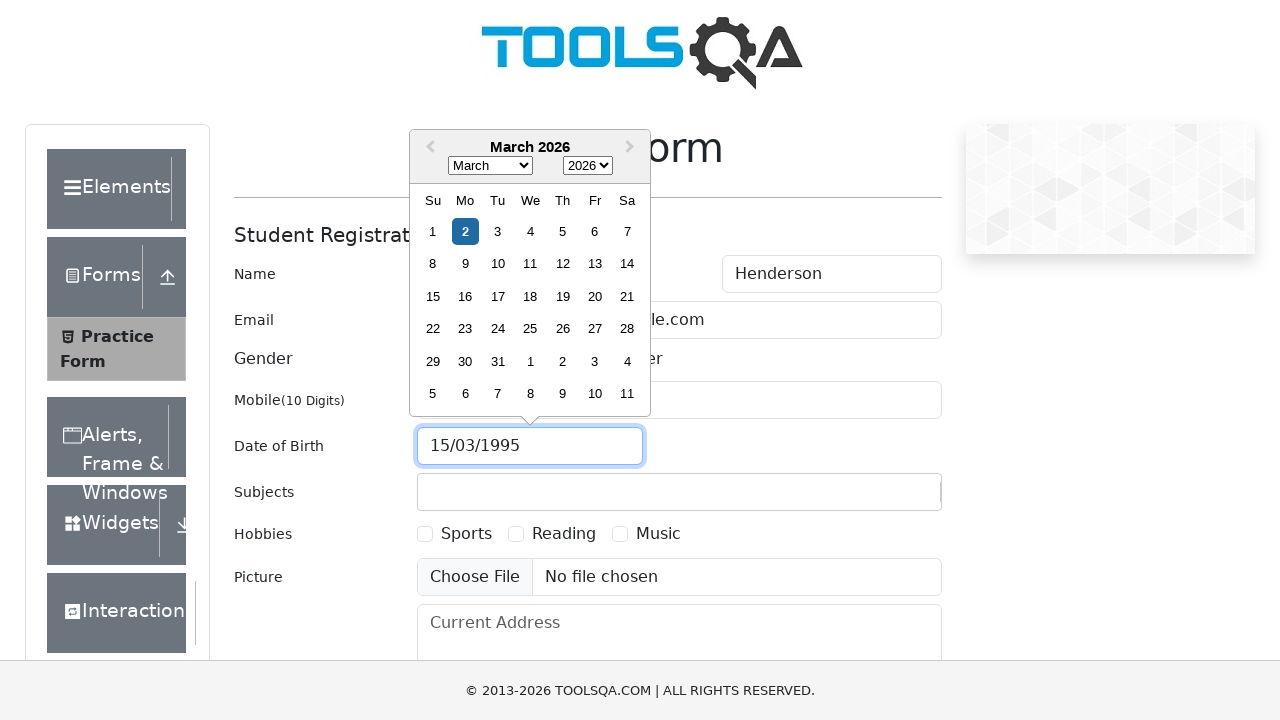

Clicked subject input field at (430, 492) on #subjectsContainer input
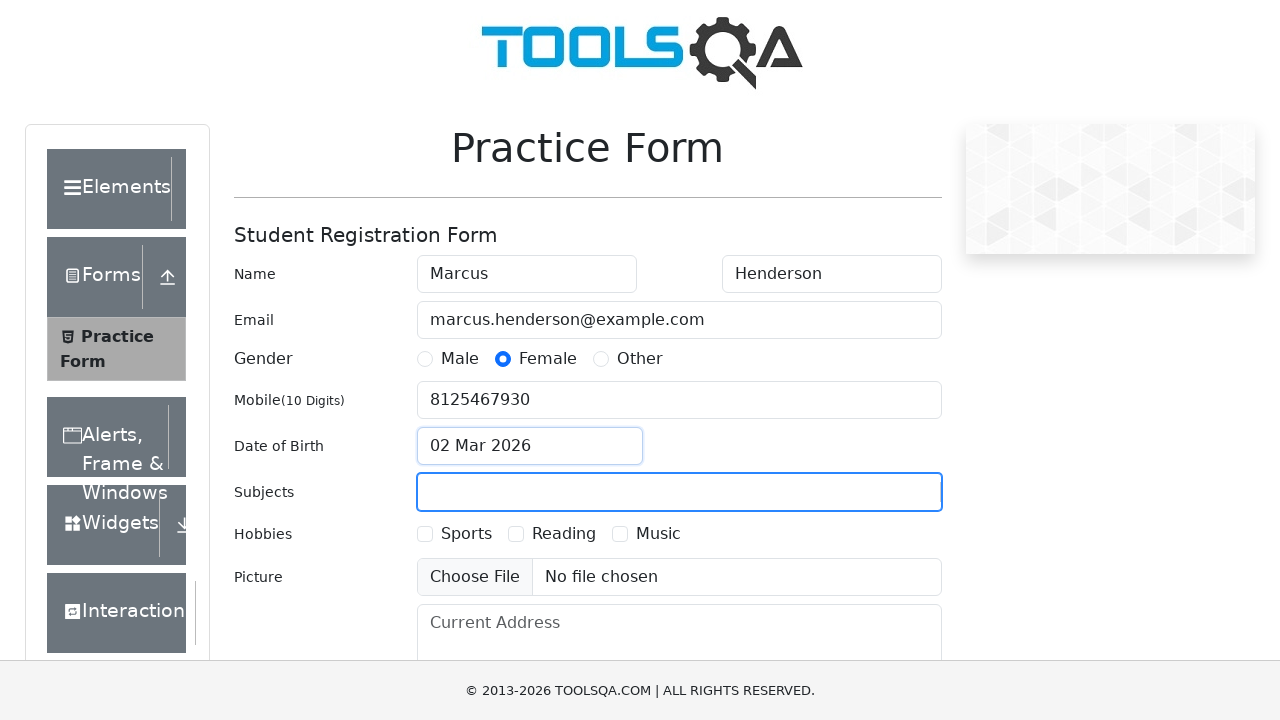

Filled subject field with 'Physics' on #subjectsContainer input
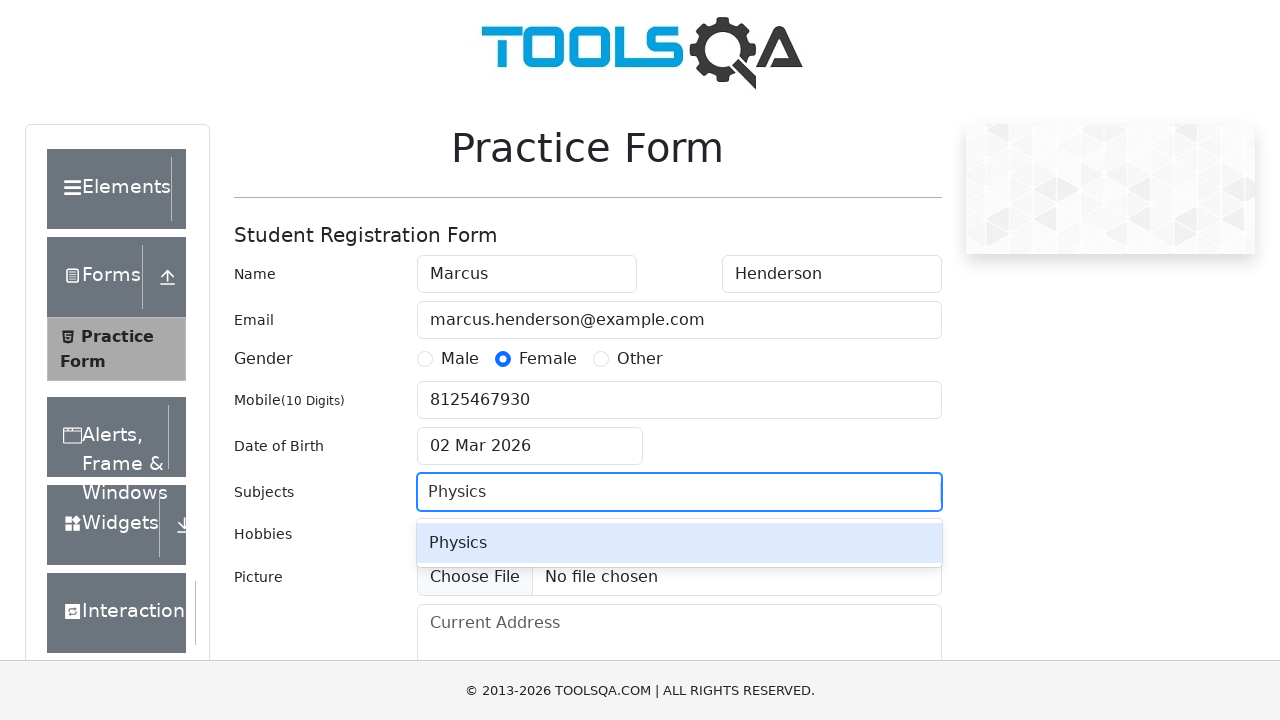

Pressed Enter to confirm subject selection
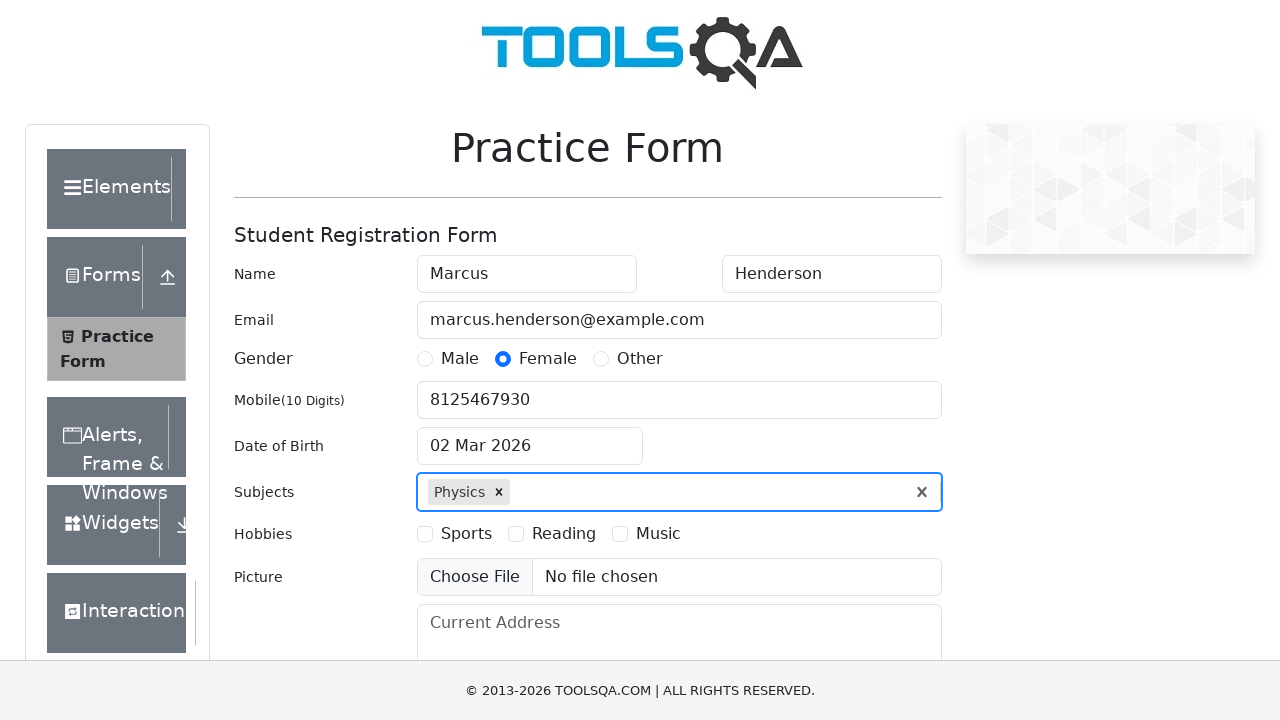

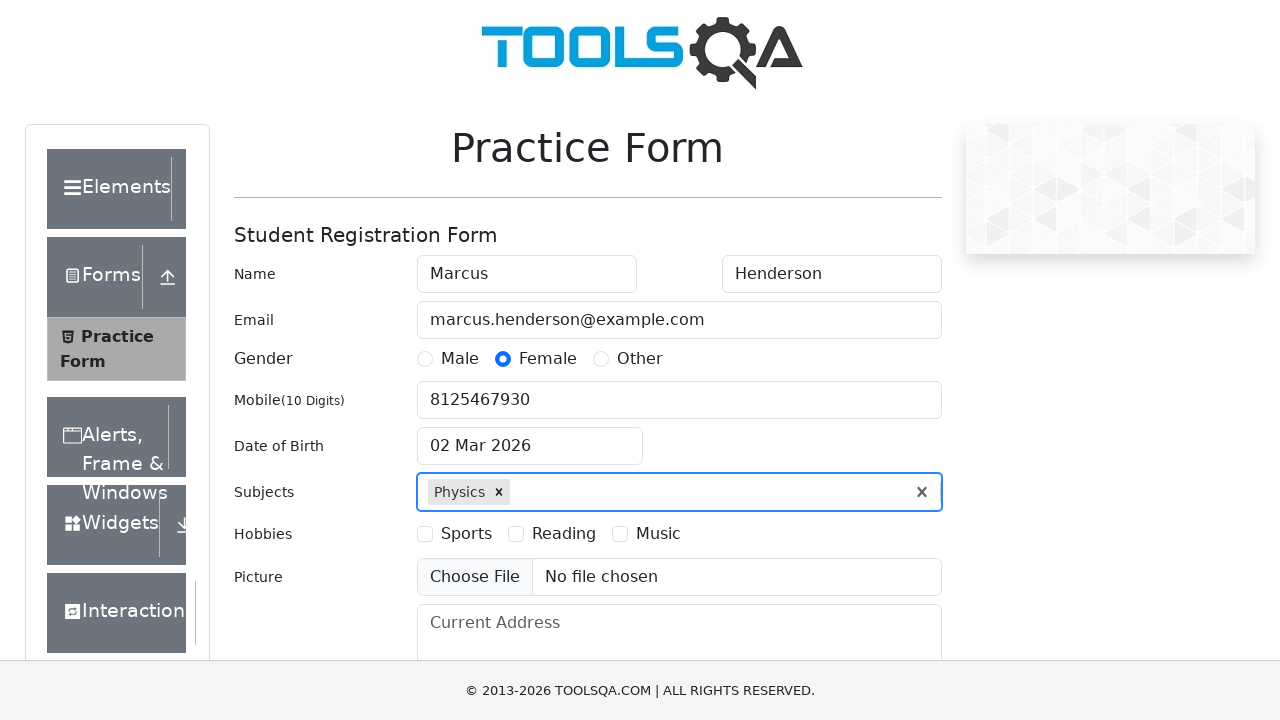